Tests a dynamic form by reading two numbers, calculating their sum, selecting the result from a dropdown, and submitting the form

Starting URL: http://suninjuly.github.io/selects1.html

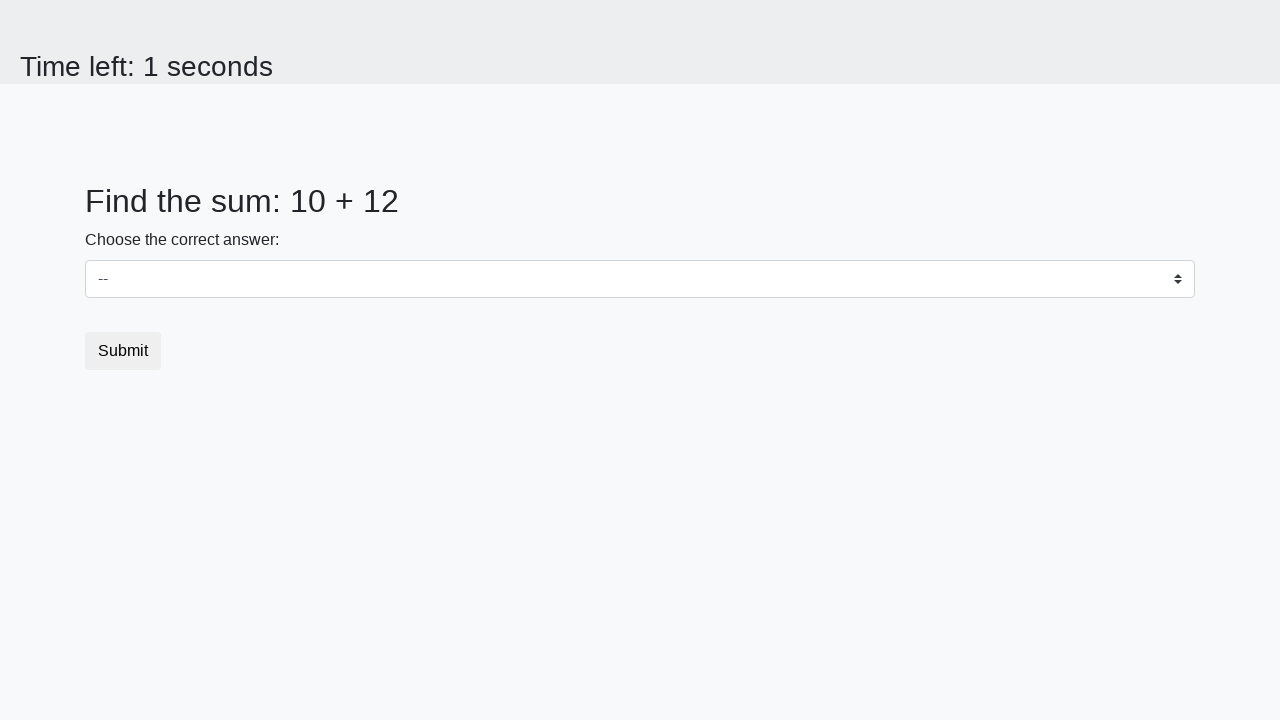

Retrieved first number from #num1 element
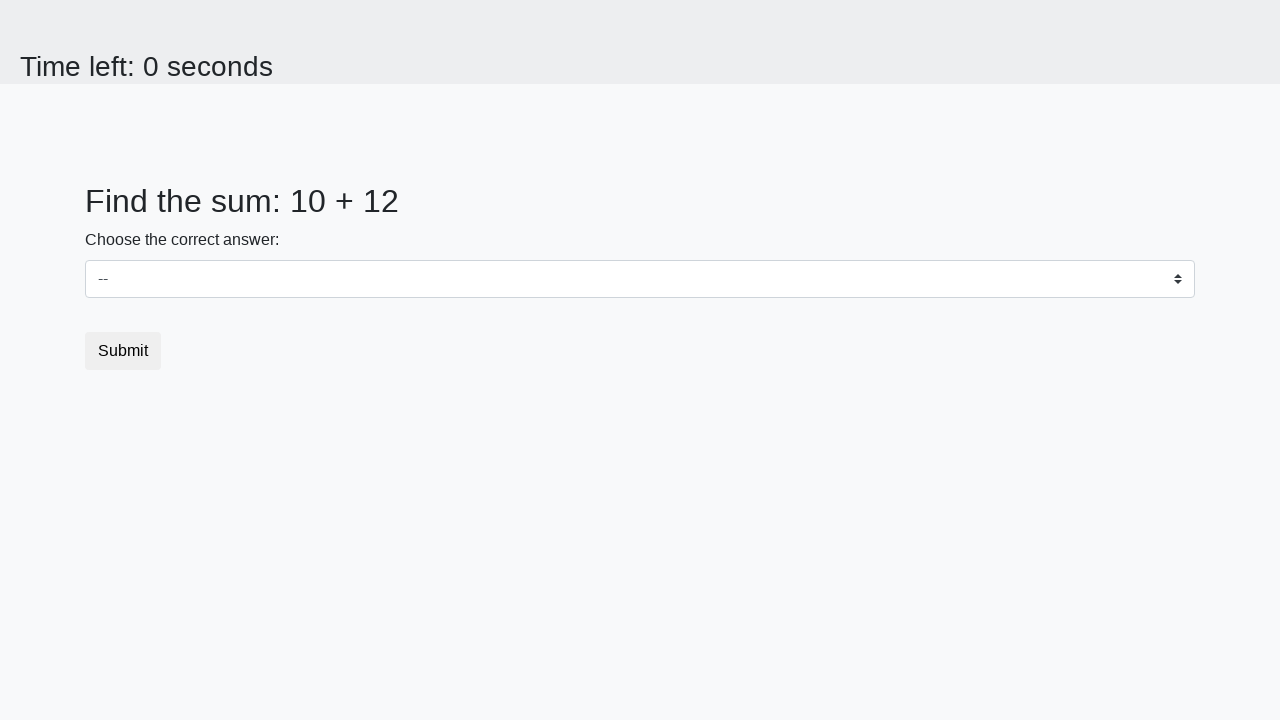

Retrieved second number from #num2 element
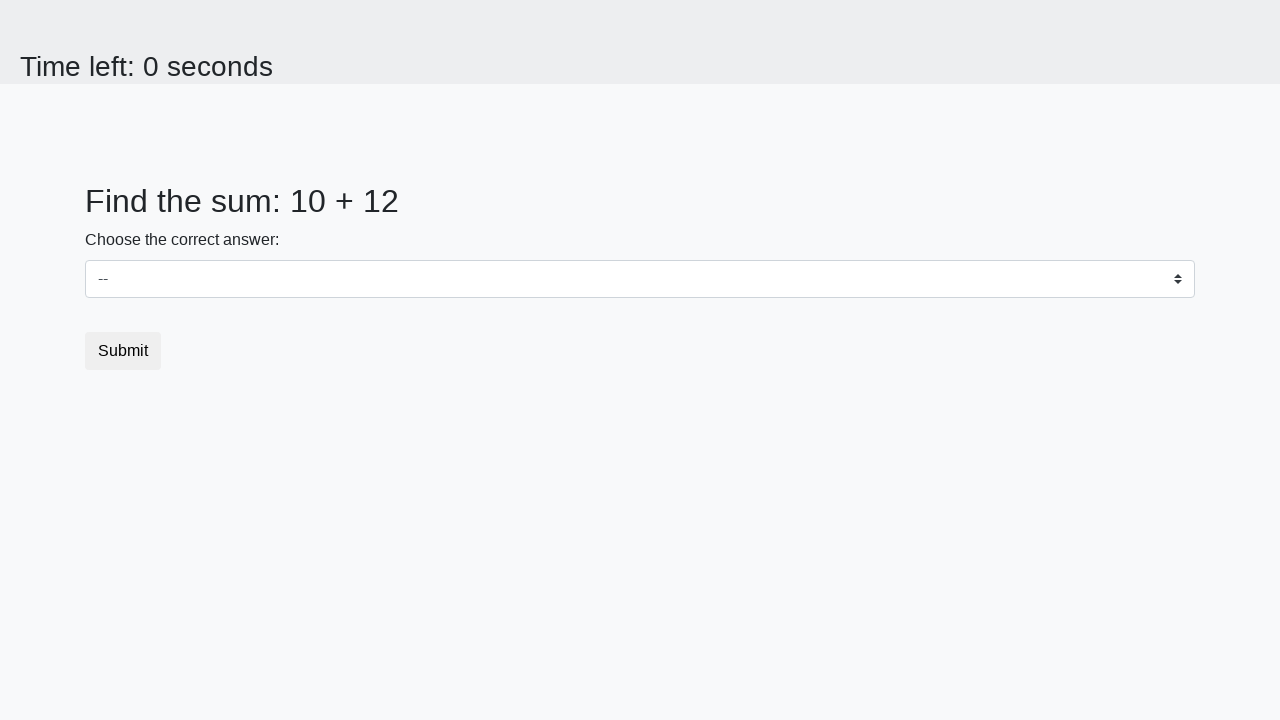

Calculated sum: 10 + 12 = 22
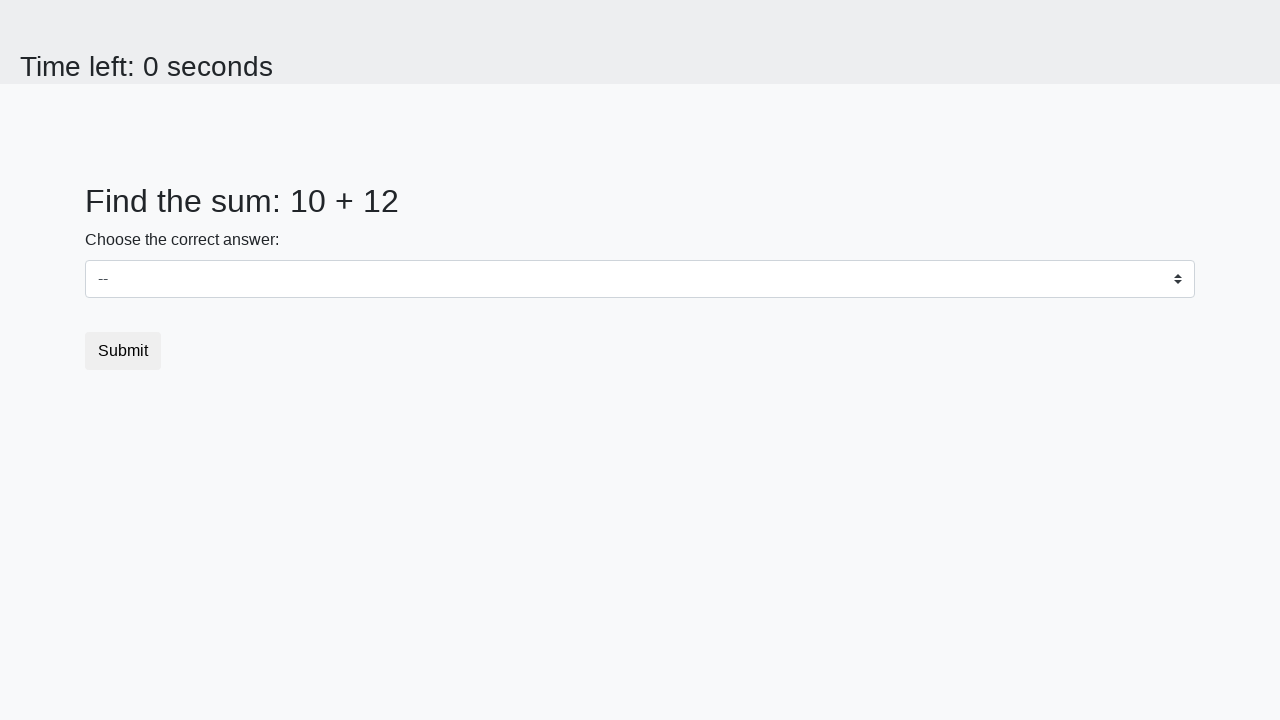

Selected 22 from dropdown on #dropdown
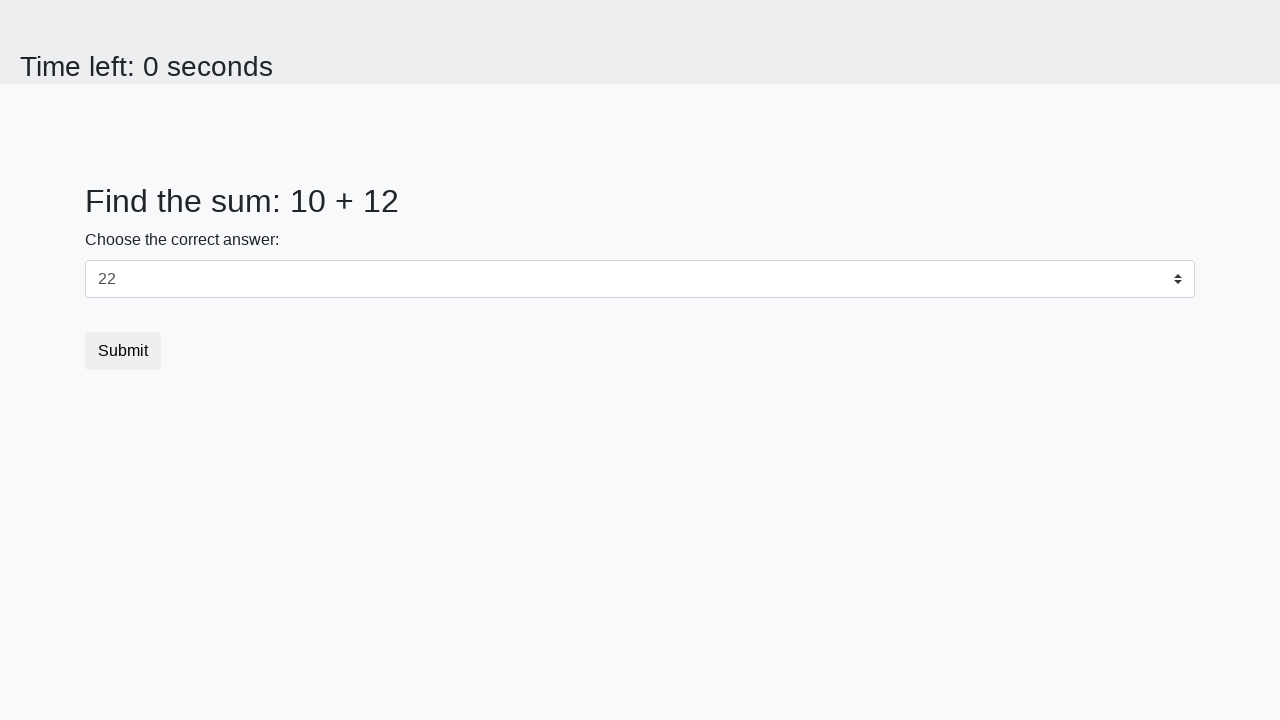

Clicked submit button to submit the form at (123, 351) on .btn.btn-default
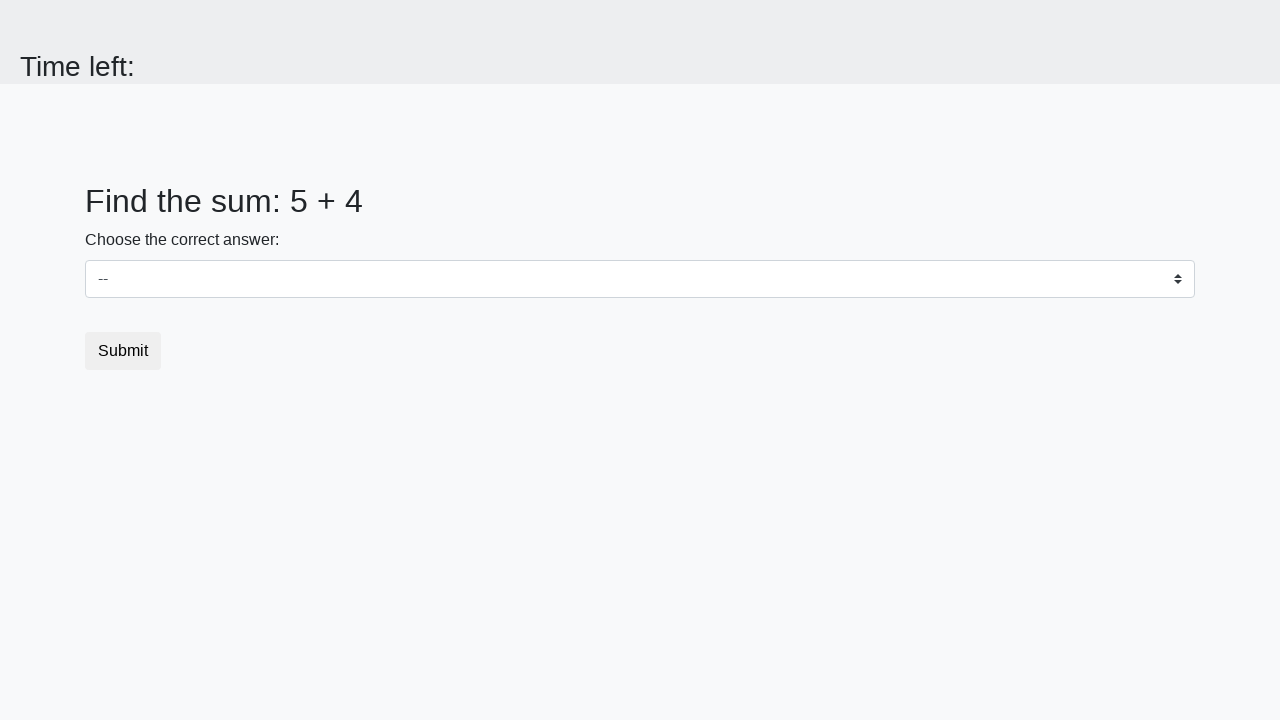

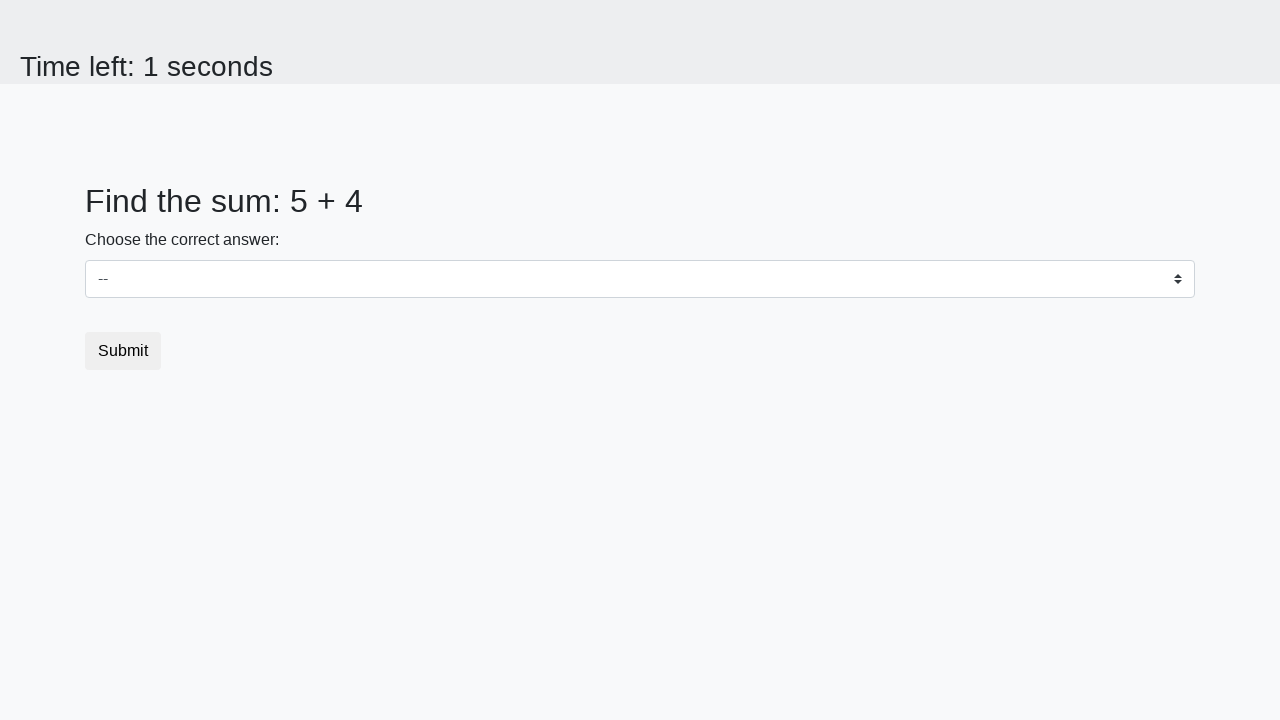